Tests double-click functionality by double-clicking on a button element

Starting URL: http://demoqa.com/buttons/

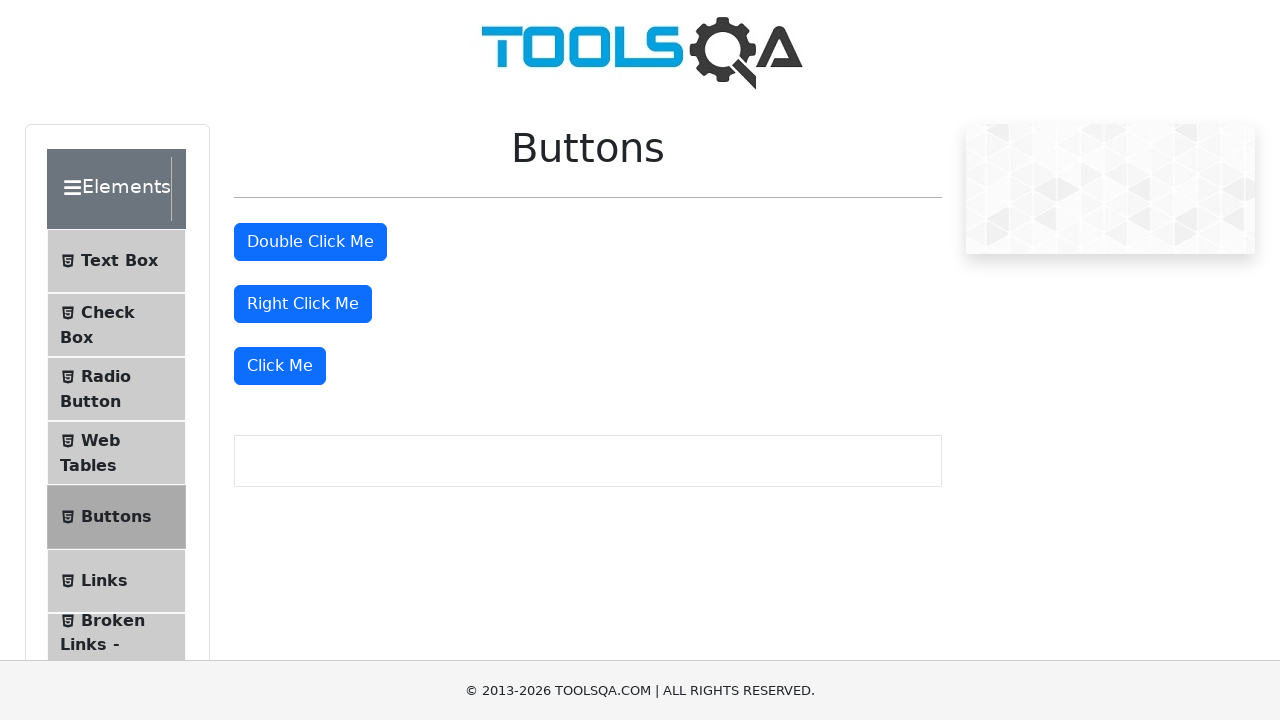

Double-clicked the button element with id 'doubleClickBtn' at (310, 242) on #doubleClickBtn
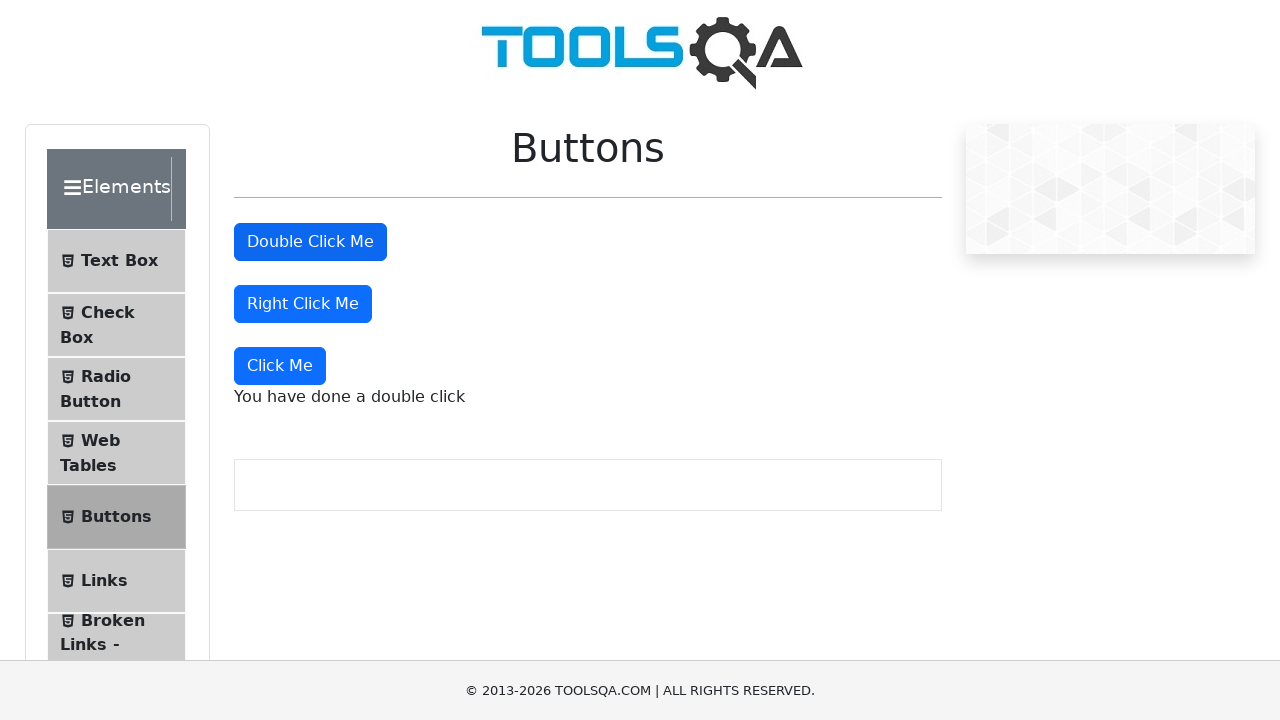

Waited for result message to appear with id 'doubleClickMessage'
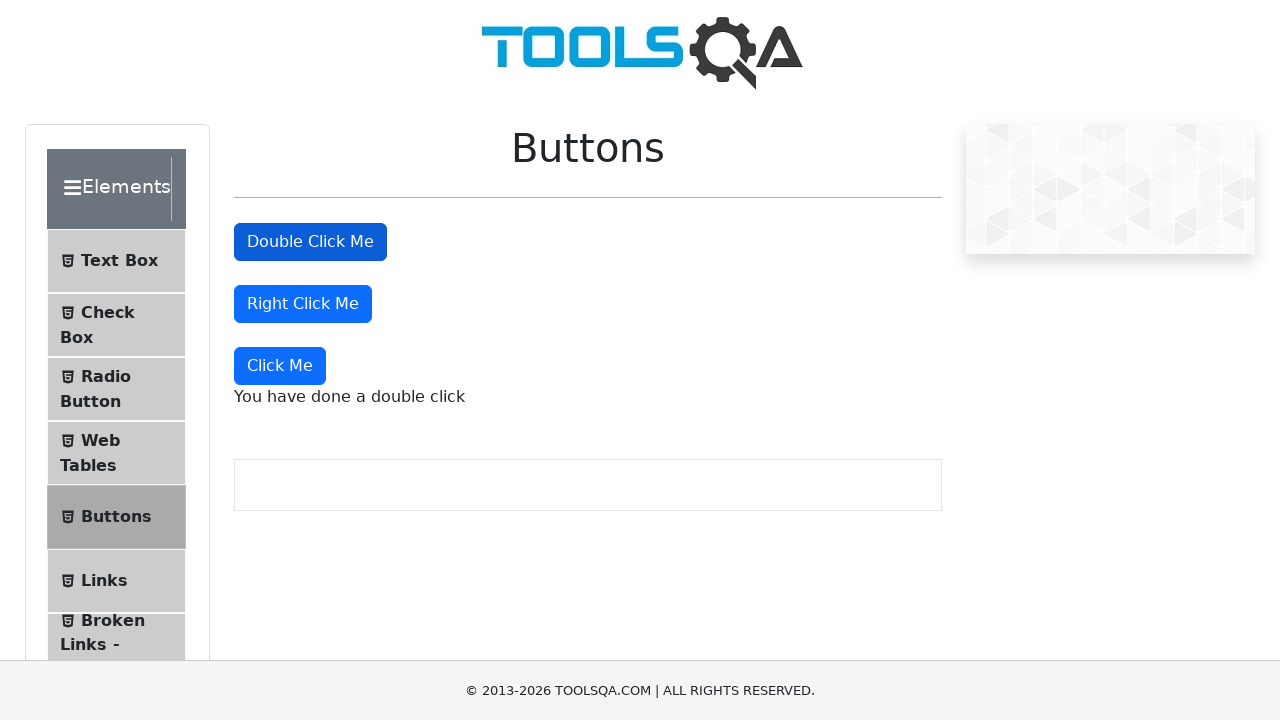

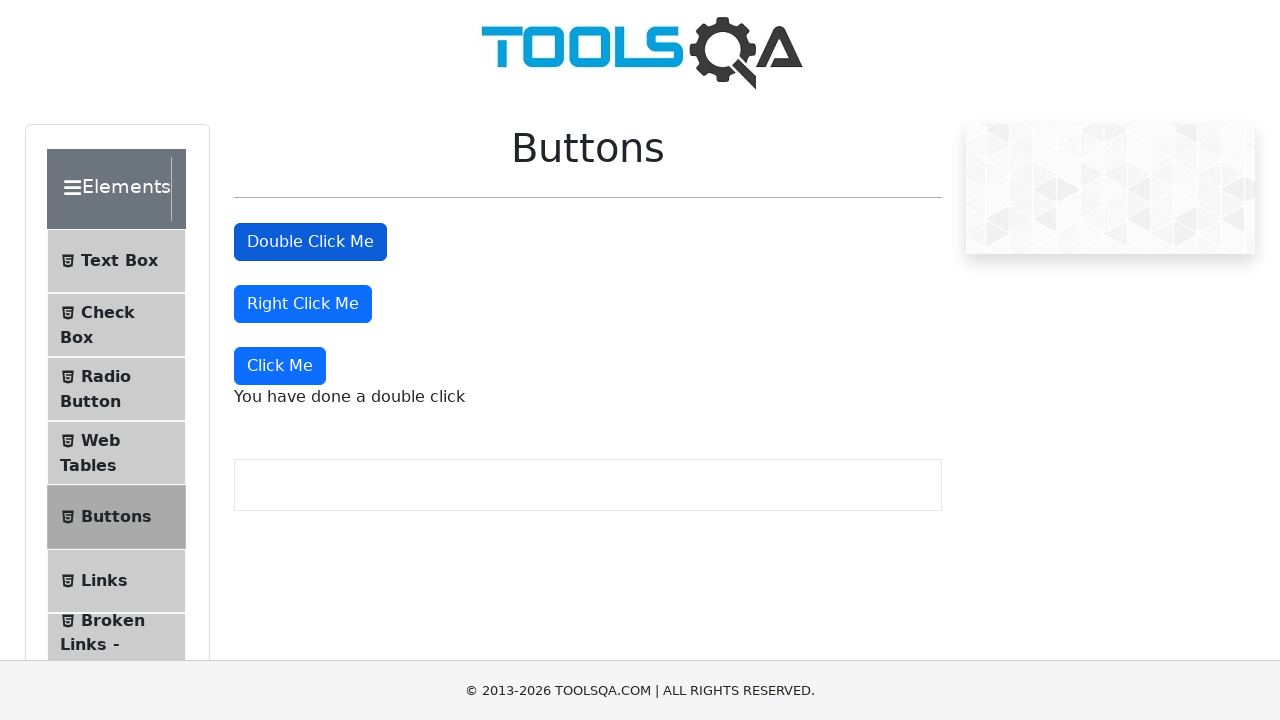